Tests customer registration form by filling in name, age, address, phone number, and email fields, then submitting the form and verifying the result.

Starting URL: https://webapps.tekstac.com/CustomerRegistration/

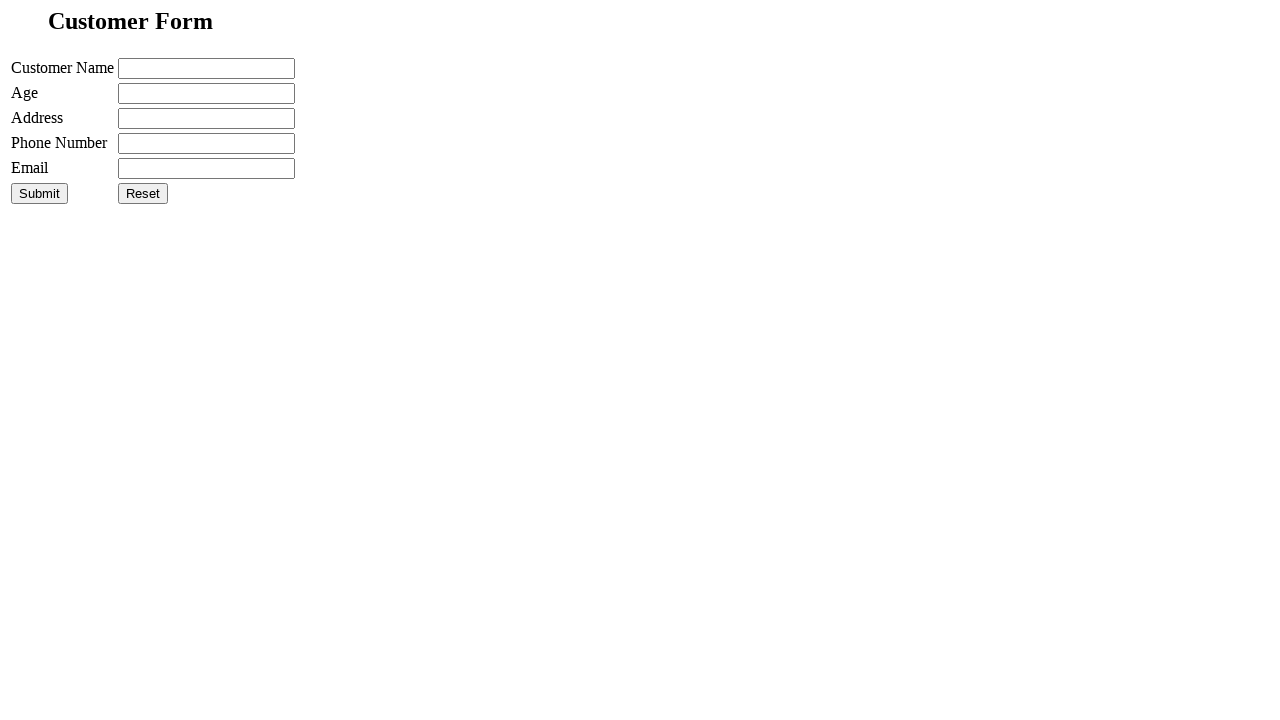

Filled customer name field with 'John Anderson' on input[name='cname']
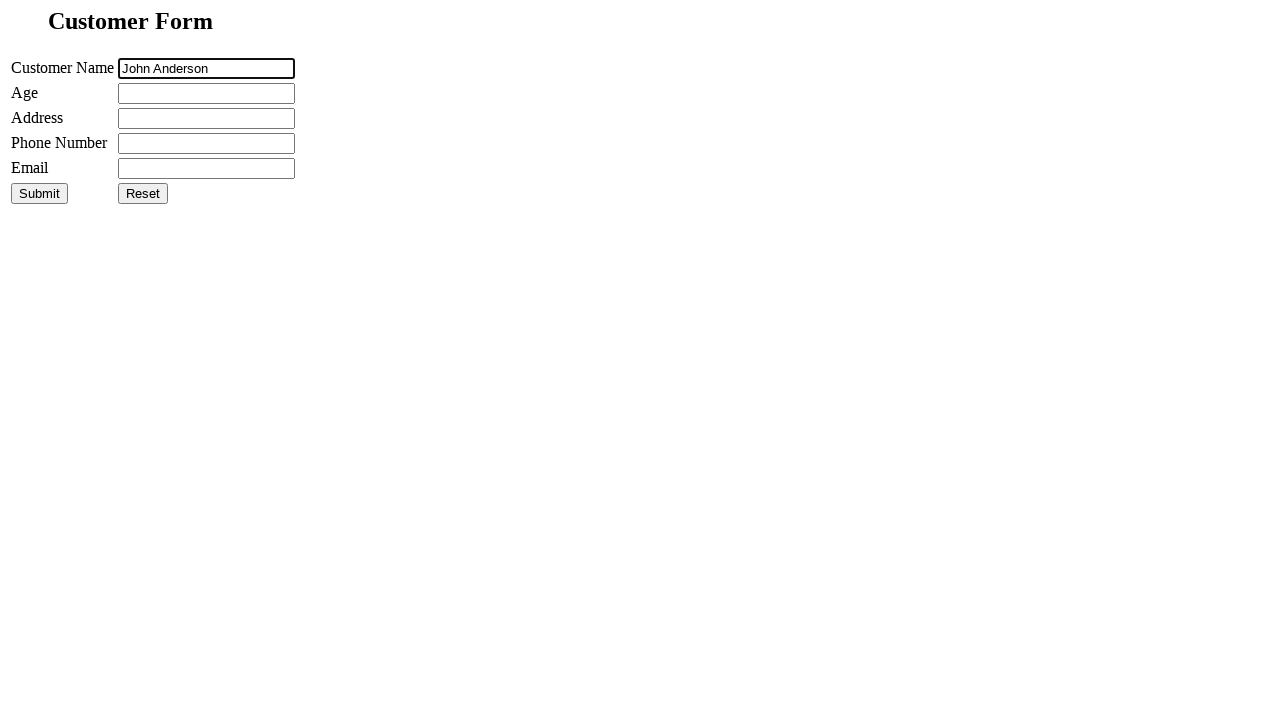

Filled age field with '32' on input[name='age']
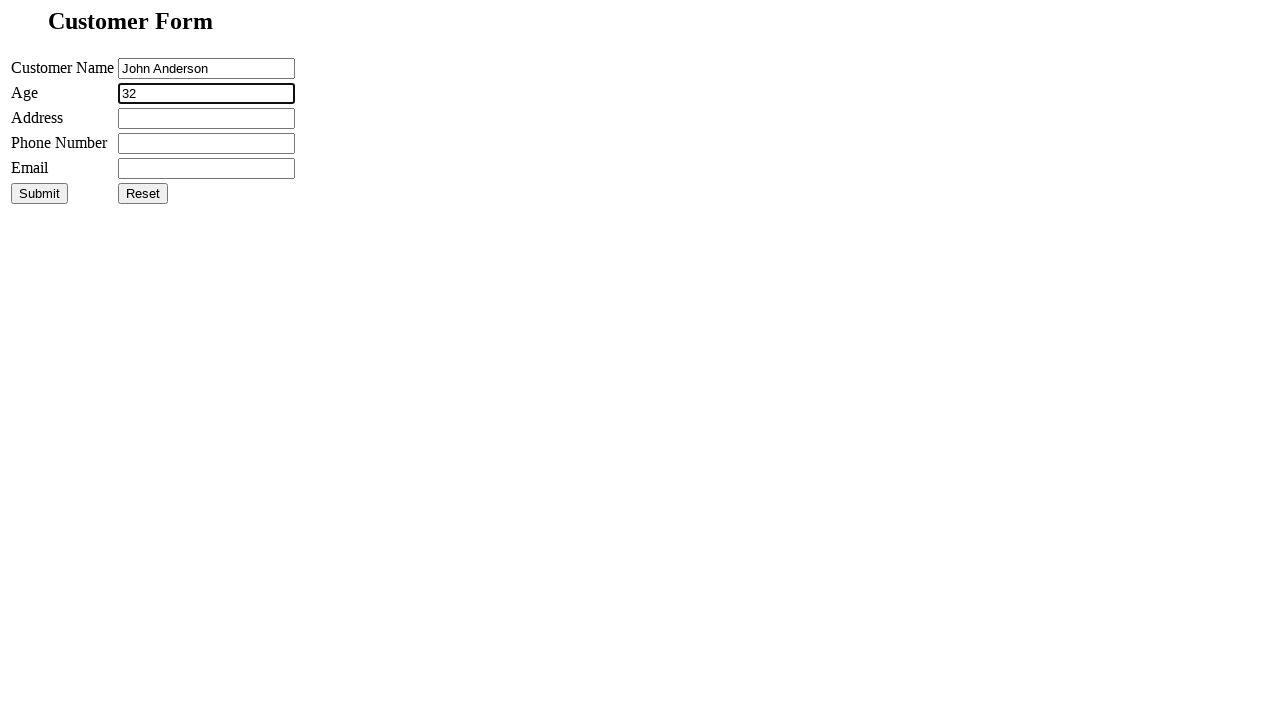

Filled address field with '456 Oak Street, Boston, MA 02101' on input[name='address']
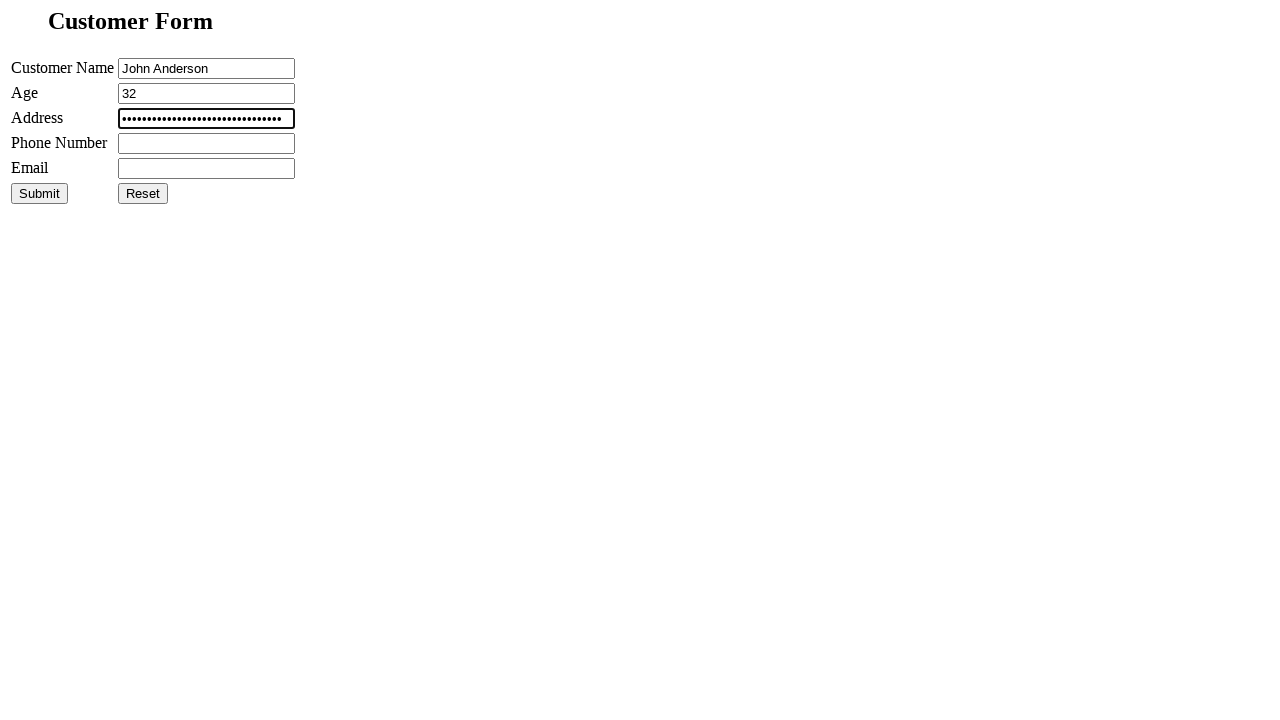

Filled phone number field with '6175559834' on input[name='phonenumber']
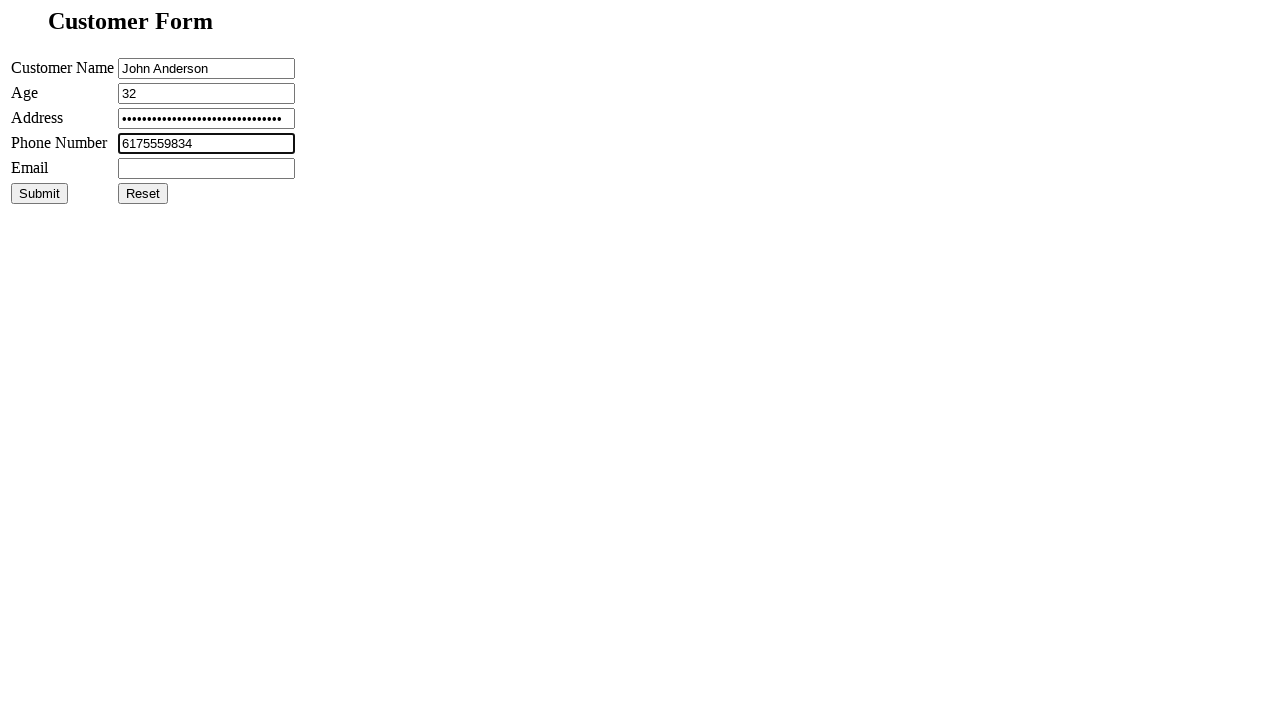

Filled email field with 'john.anderson@testmail.com' on input[name='email']
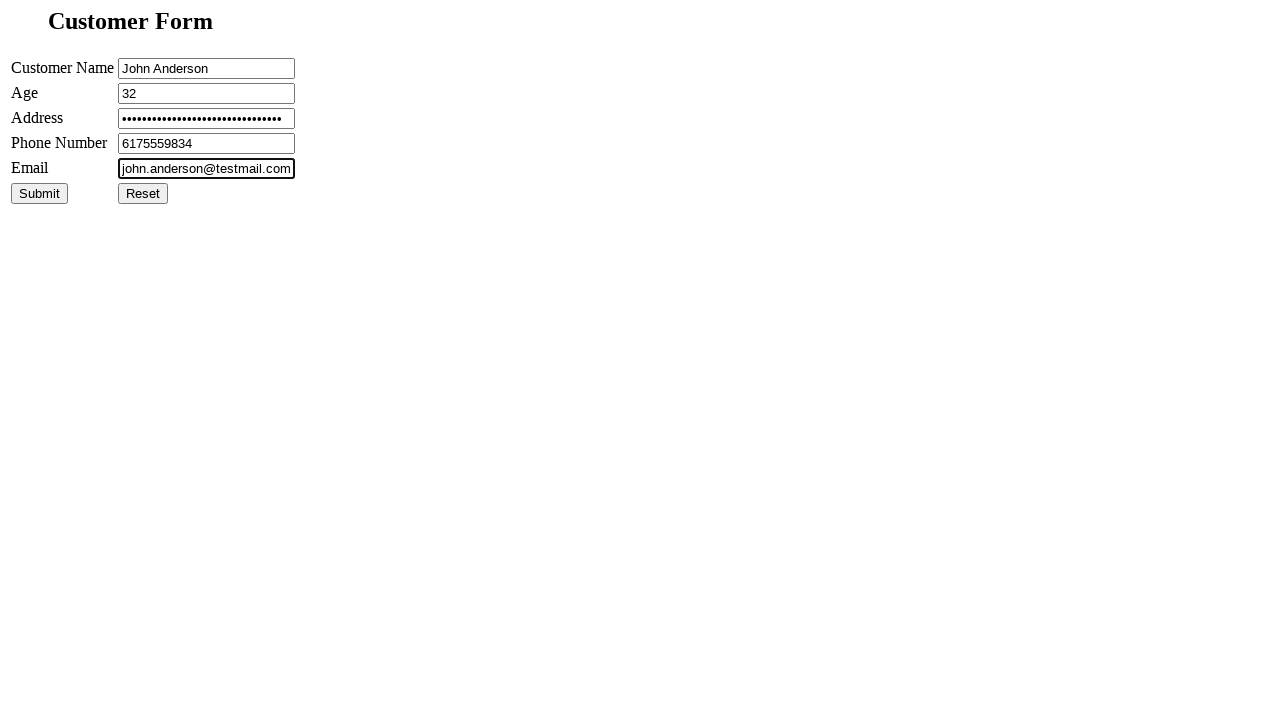

Clicked submit button to register customer at (40, 193) on #submit
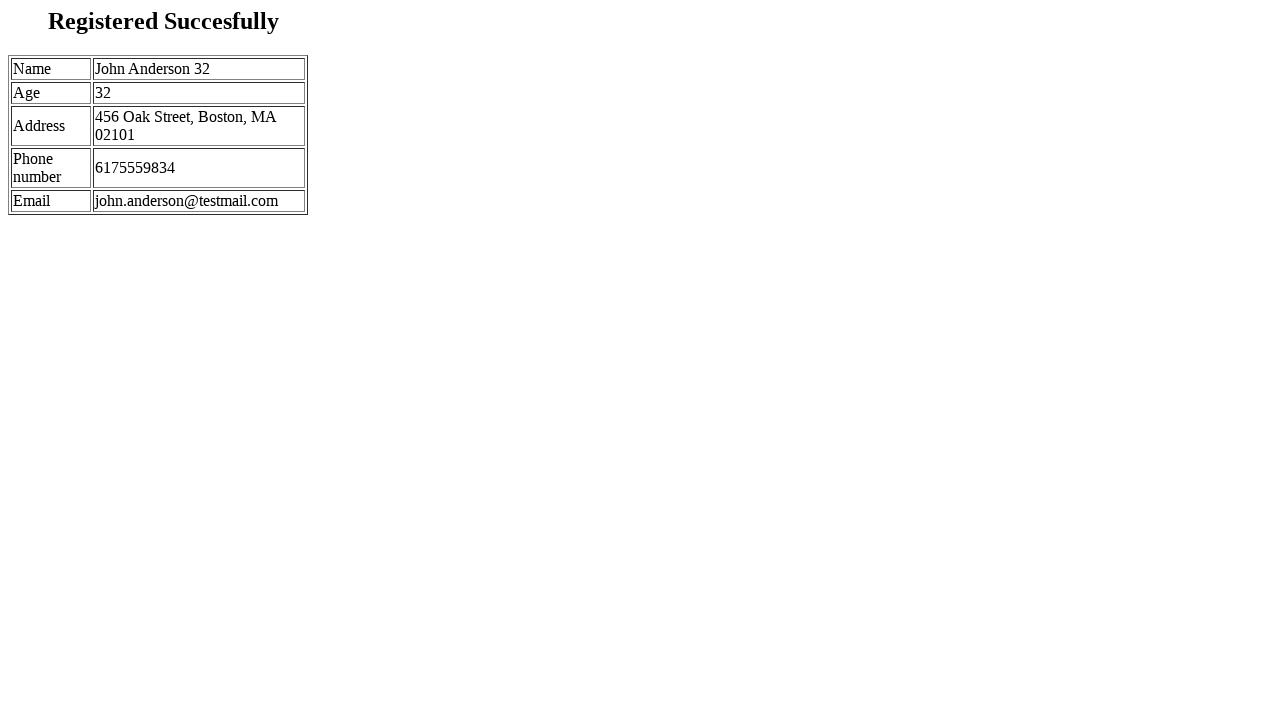

Form submission result heading appeared
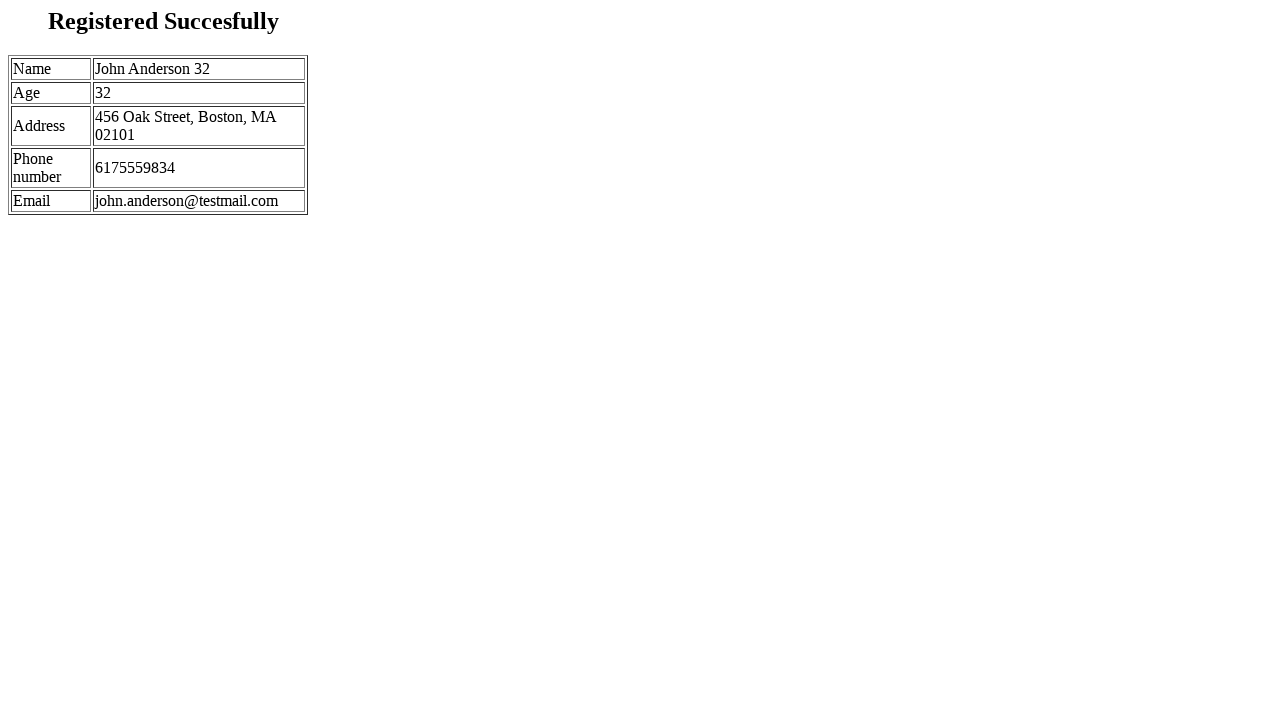

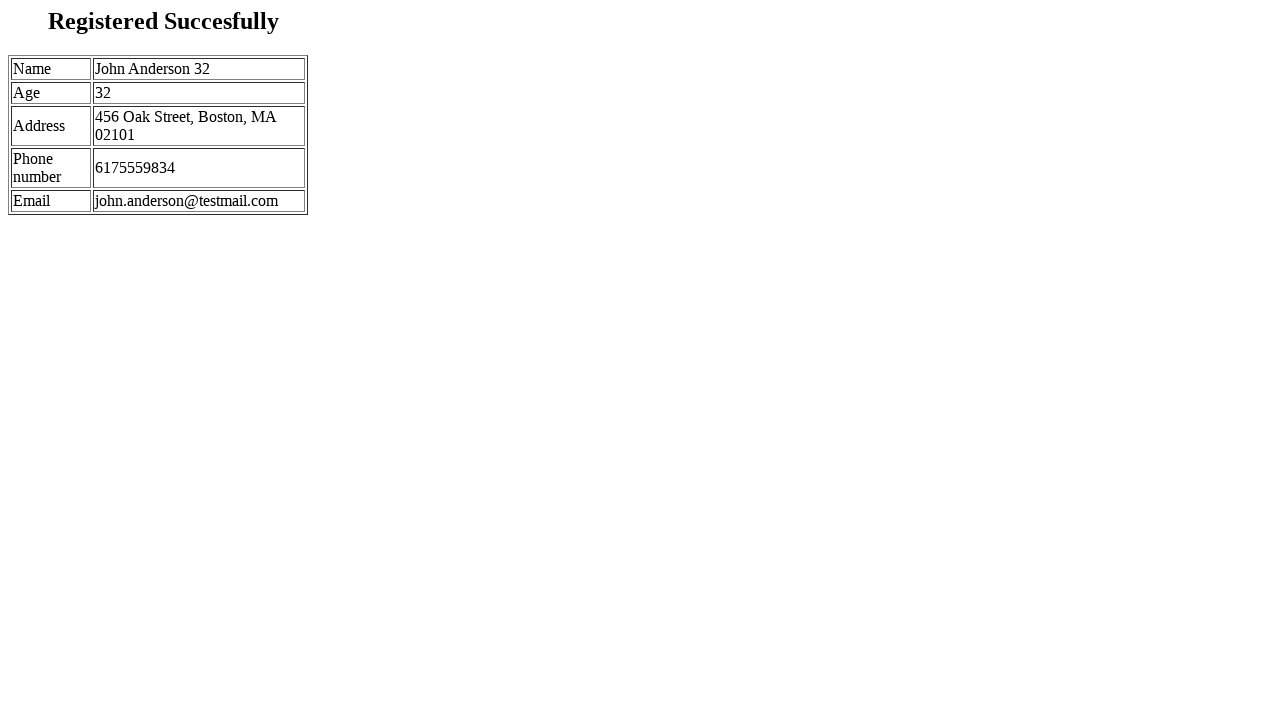